Tests handling multiple browser tabs by clicking on the VSCode logo image which opens a new tab, then waits for the new tab to load and retrieves its title.

Starting URL: https://playwright.dev/

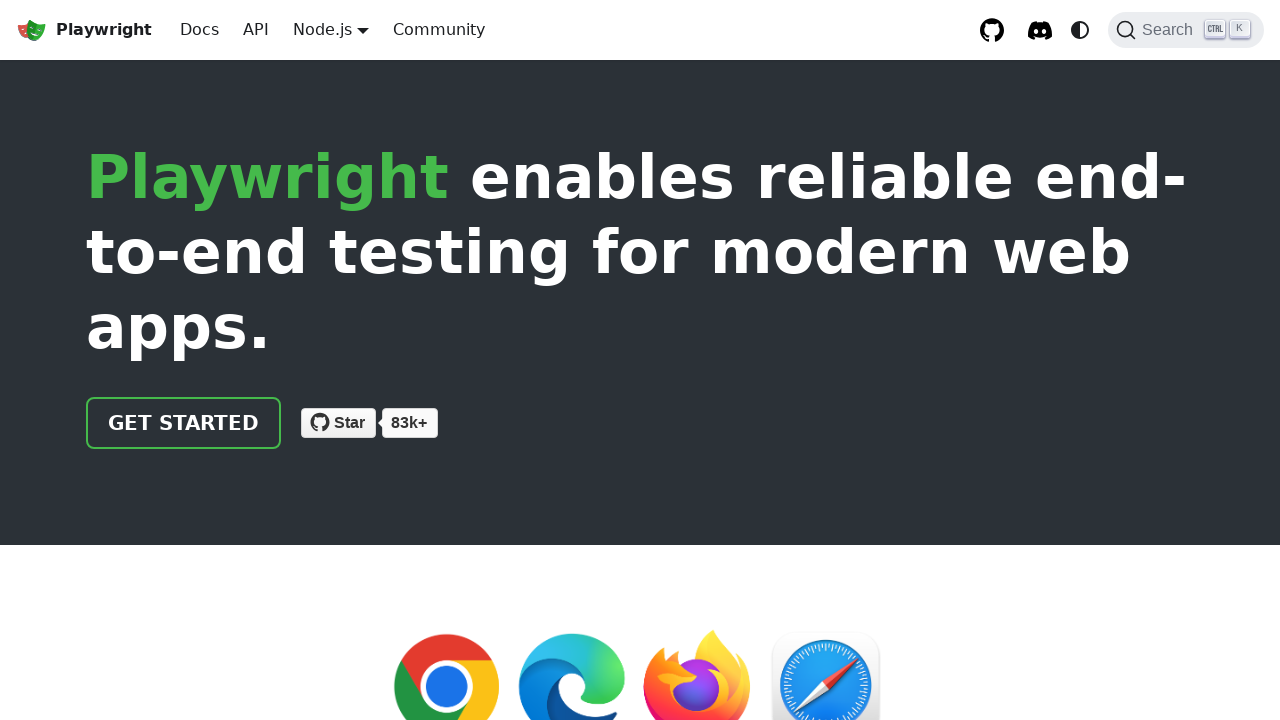

Clicked on VSCode logo image to open new tab at (218, 361) on xpath=//img[@src='img/logos/VSCode.png']
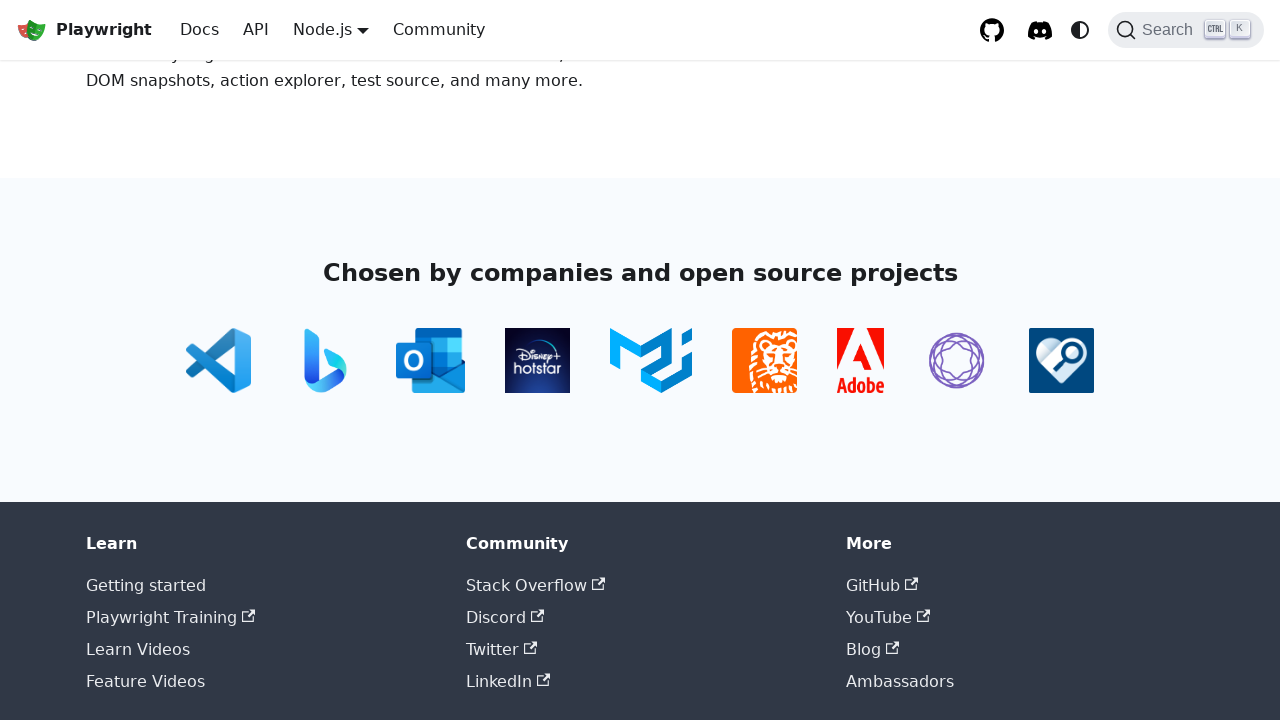

Retrieved new tab from page context
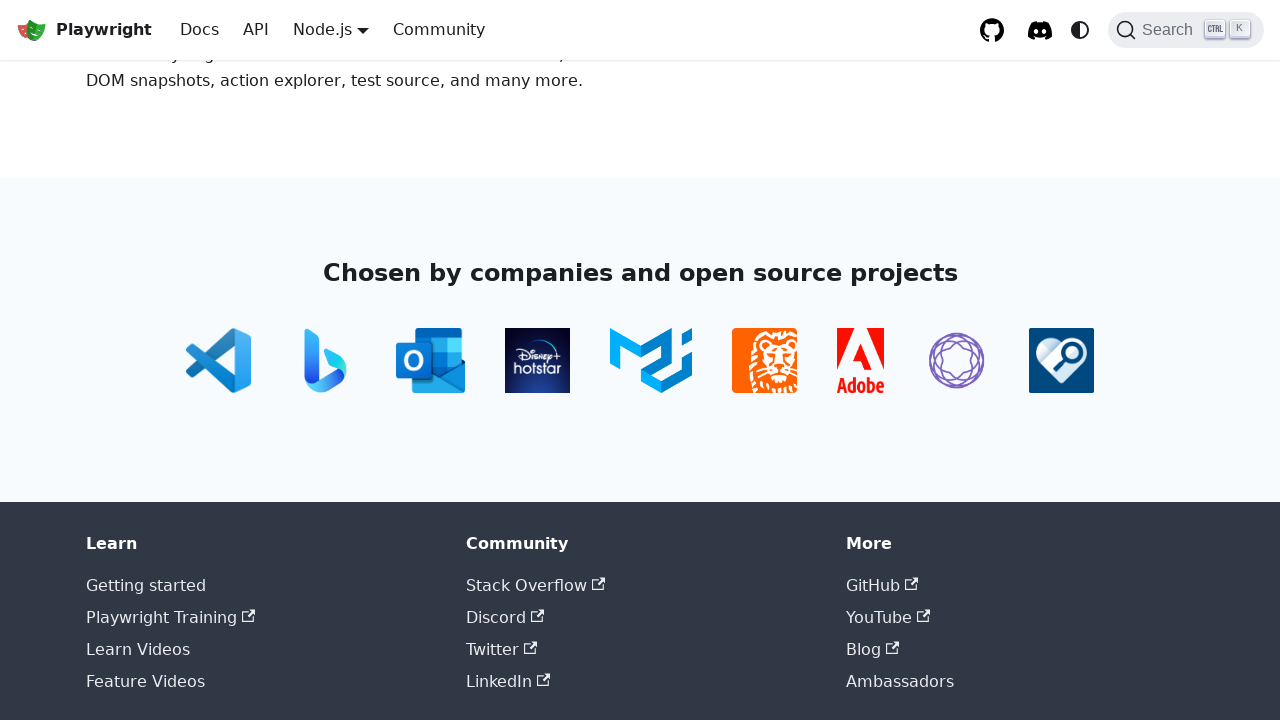

New tab finished loading
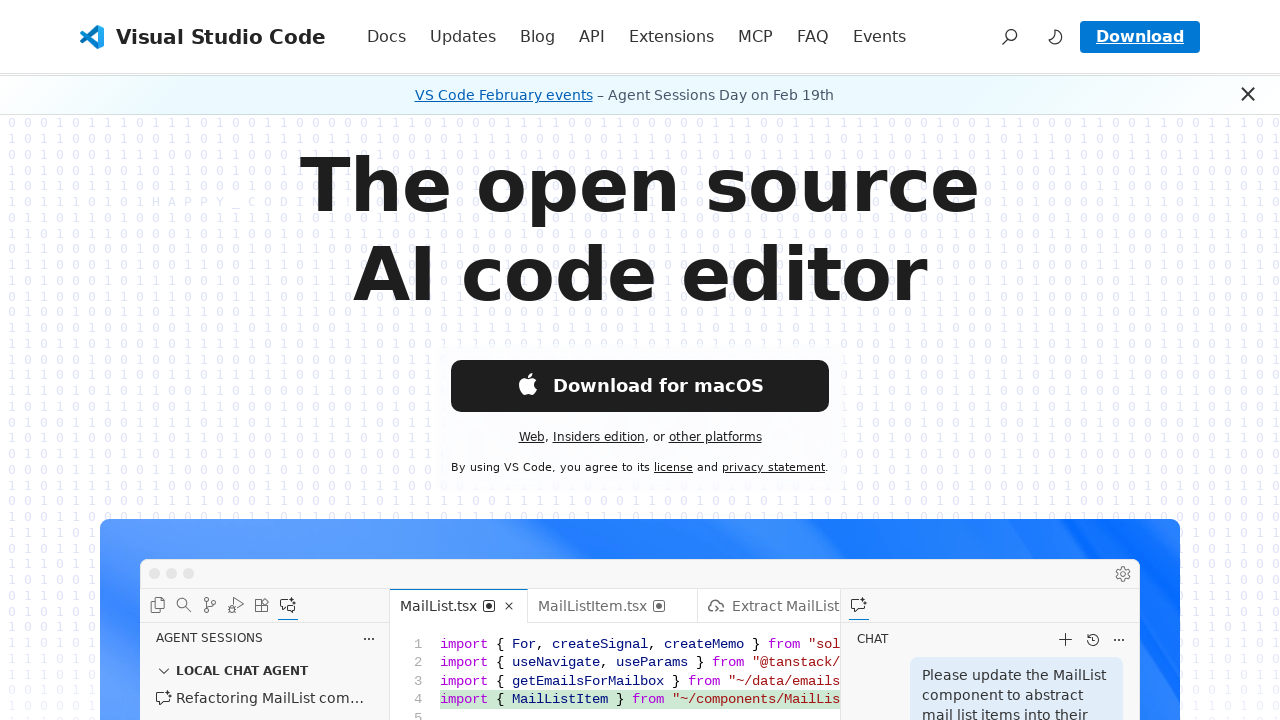

Retrieved new tab title: Visual Studio Code - The open source AI code editor
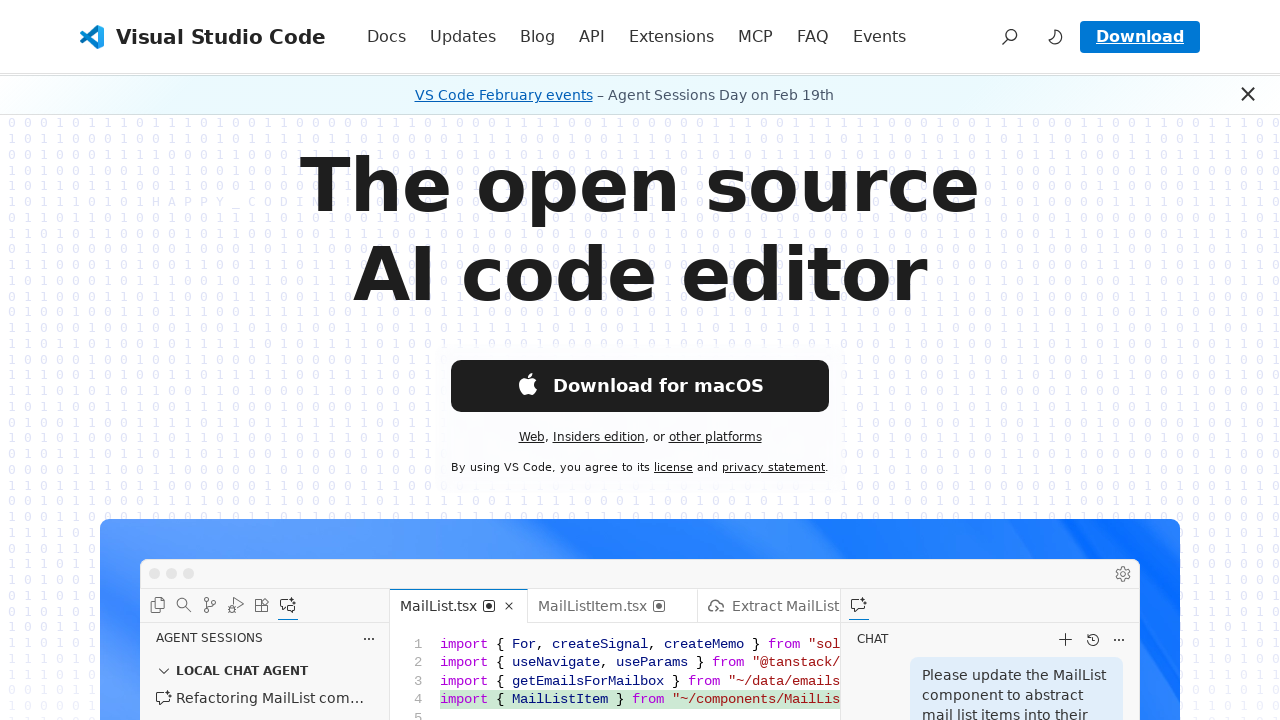

Printed new tab title: Visual Studio Code - The open source AI code editor
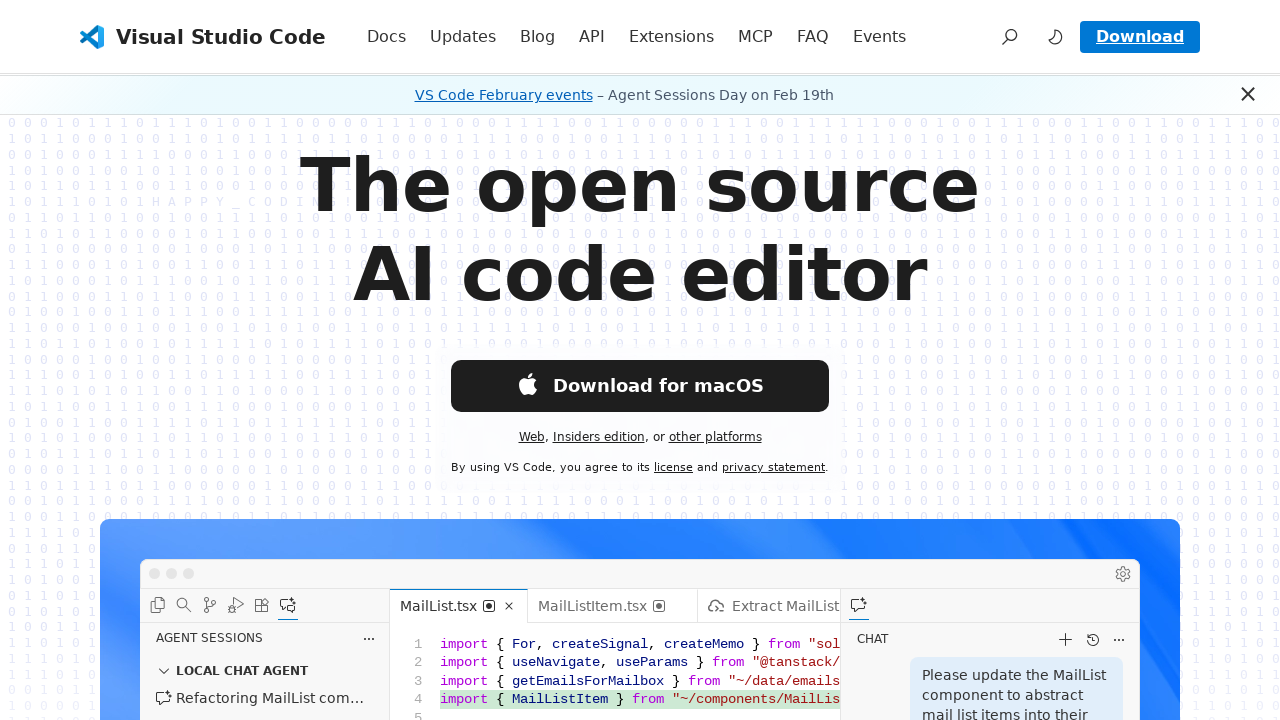

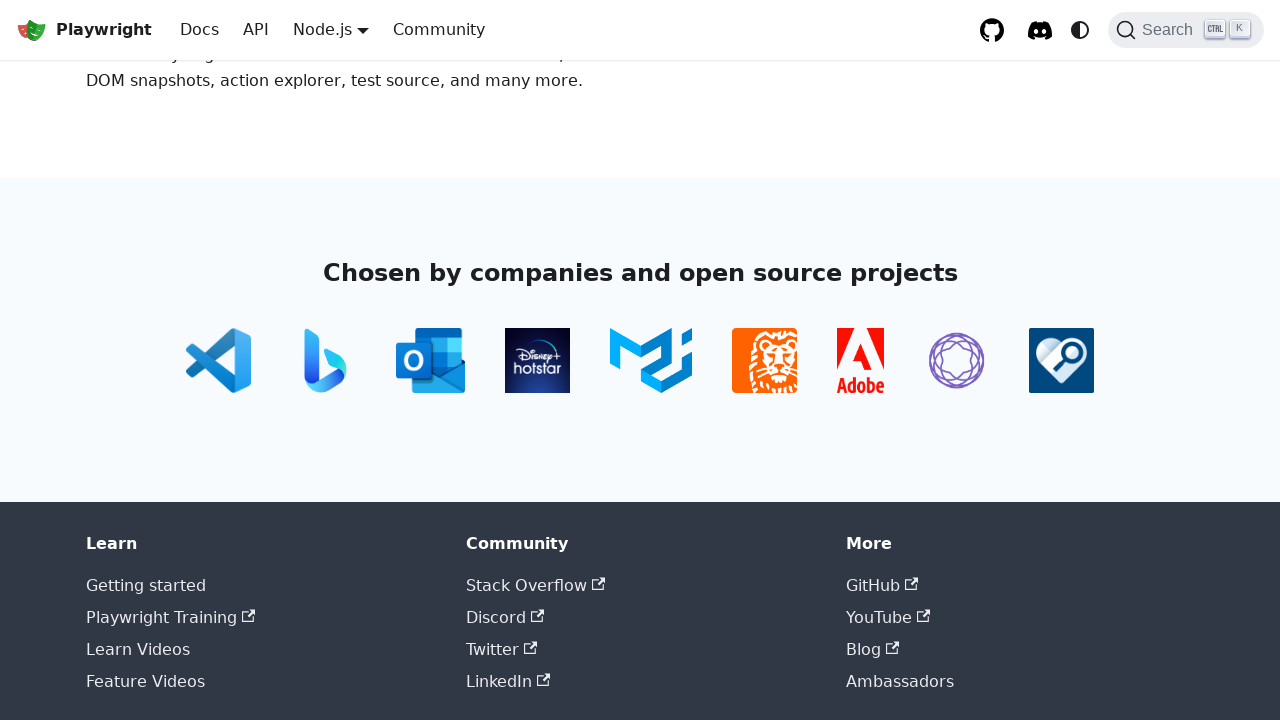